Tests adding a single todo item to the TodoMVC app and verifies the item count and text are displayed correctly

Starting URL: https://demo.playwright.dev/todomvc/

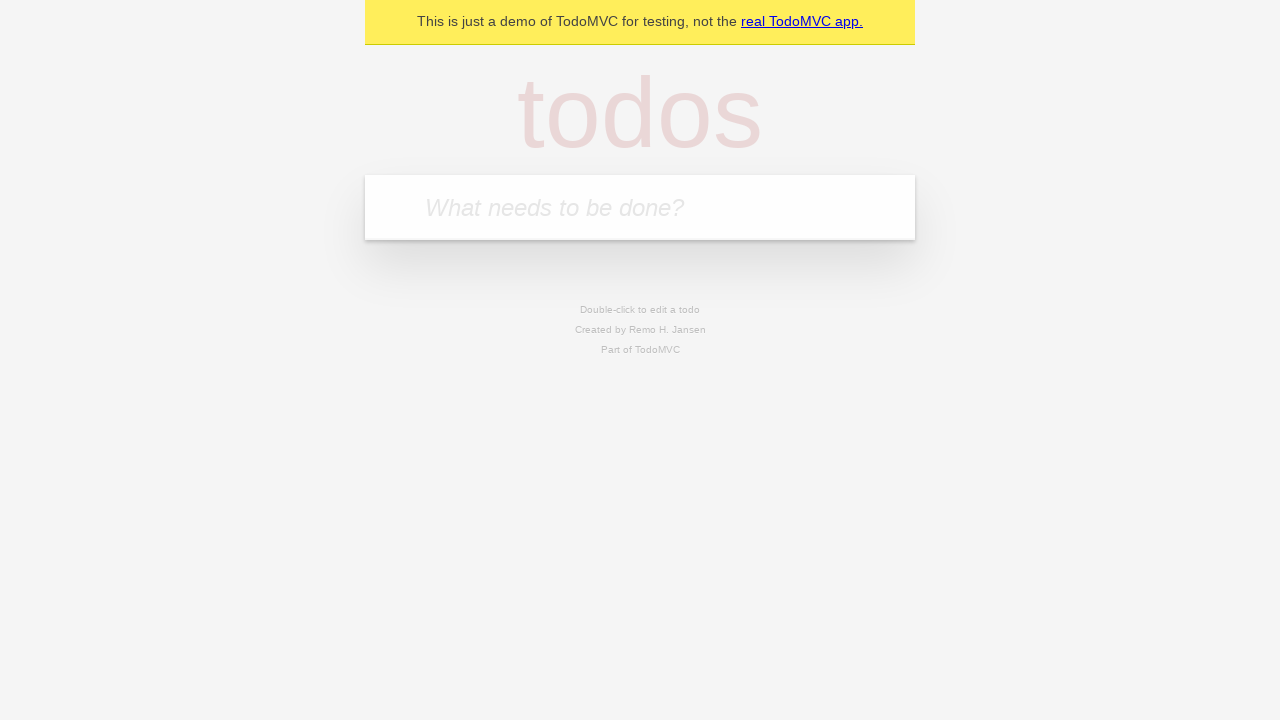

Clicked on the todo input field at (640, 207) on internal:attr=[placeholder="What needs to be done?"i]
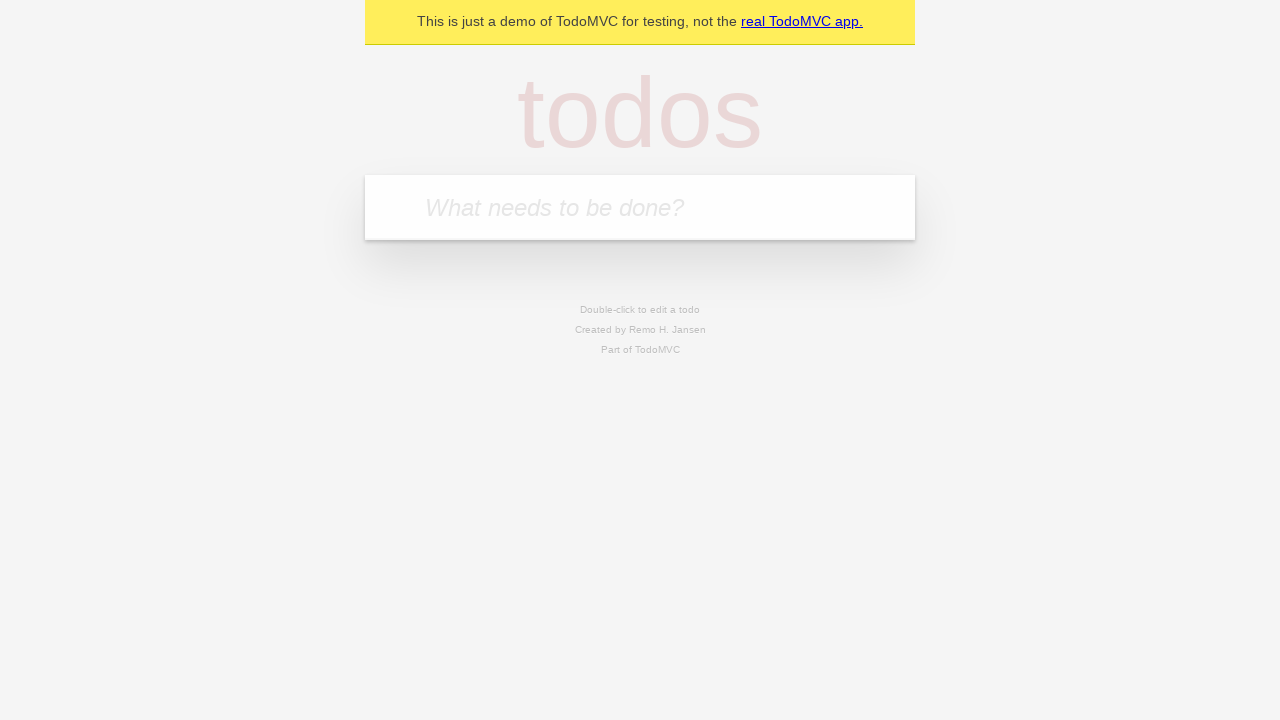

Filled todo input field with 'A' on internal:attr=[placeholder="What needs to be done?"i]
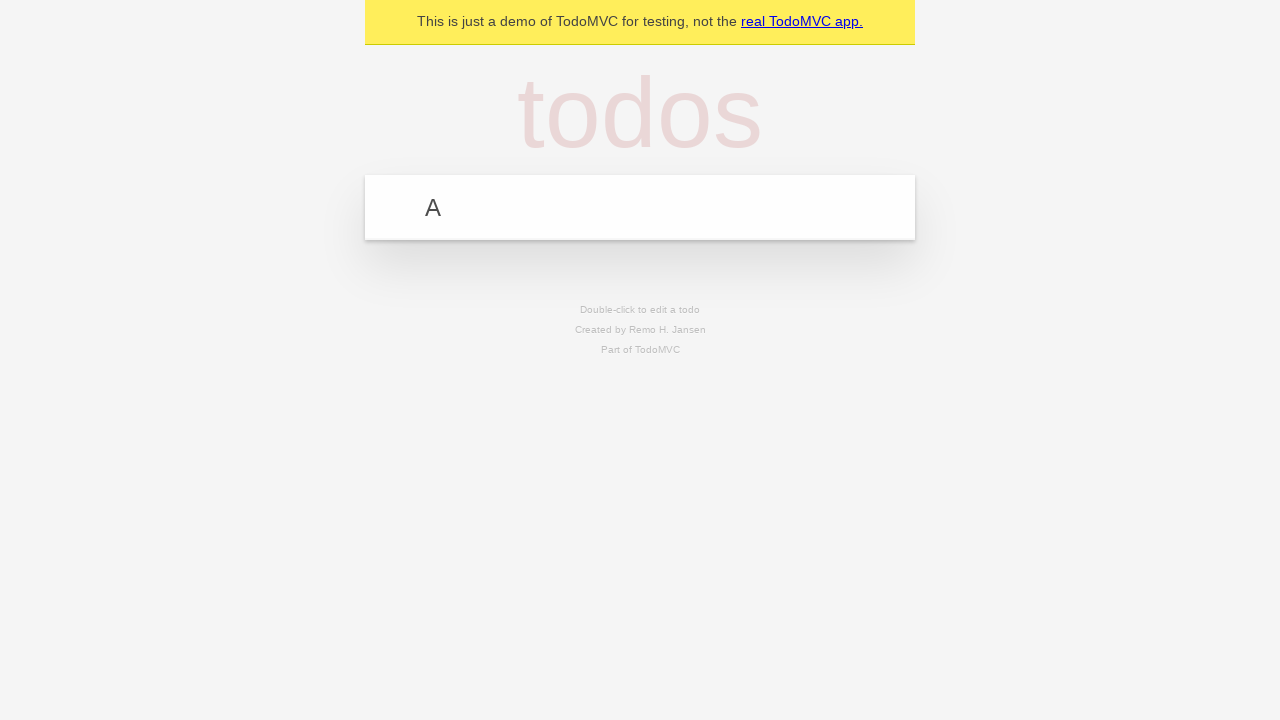

Pressed Enter to add the todo item on internal:attr=[placeholder="What needs to be done?"i]
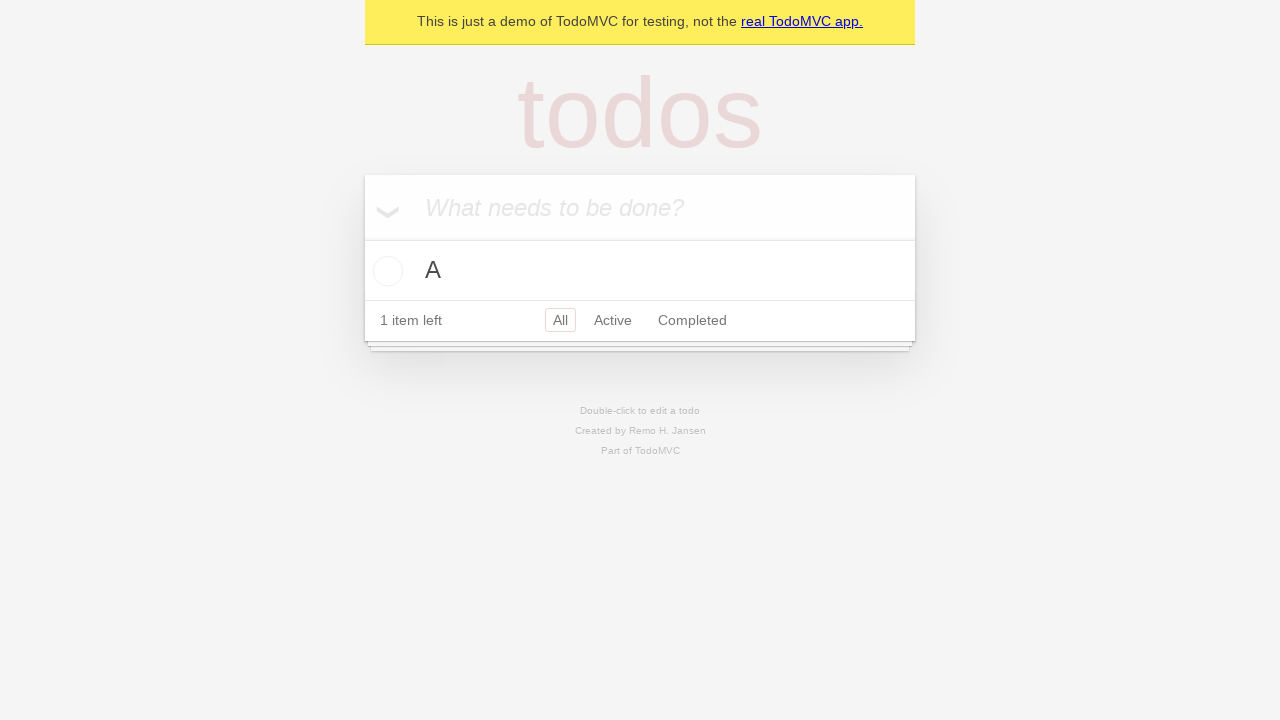

Waited for item count element to appear
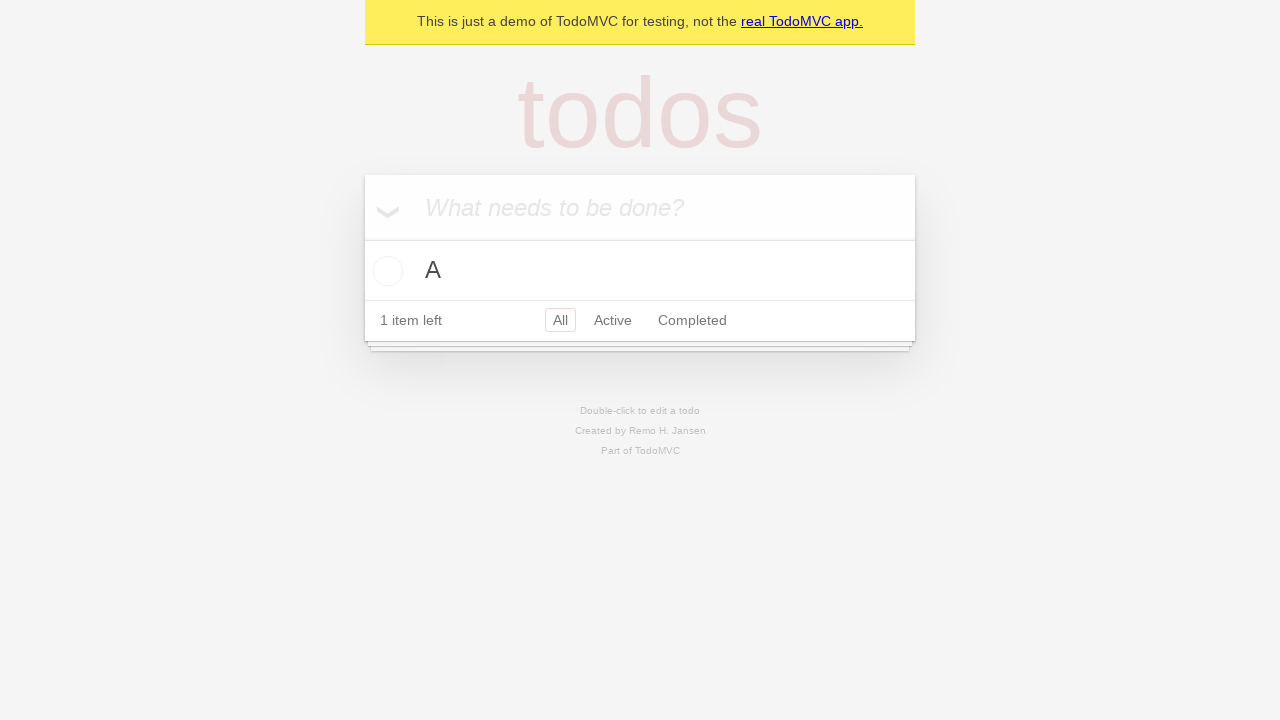

Verified item count displays '1 item left'
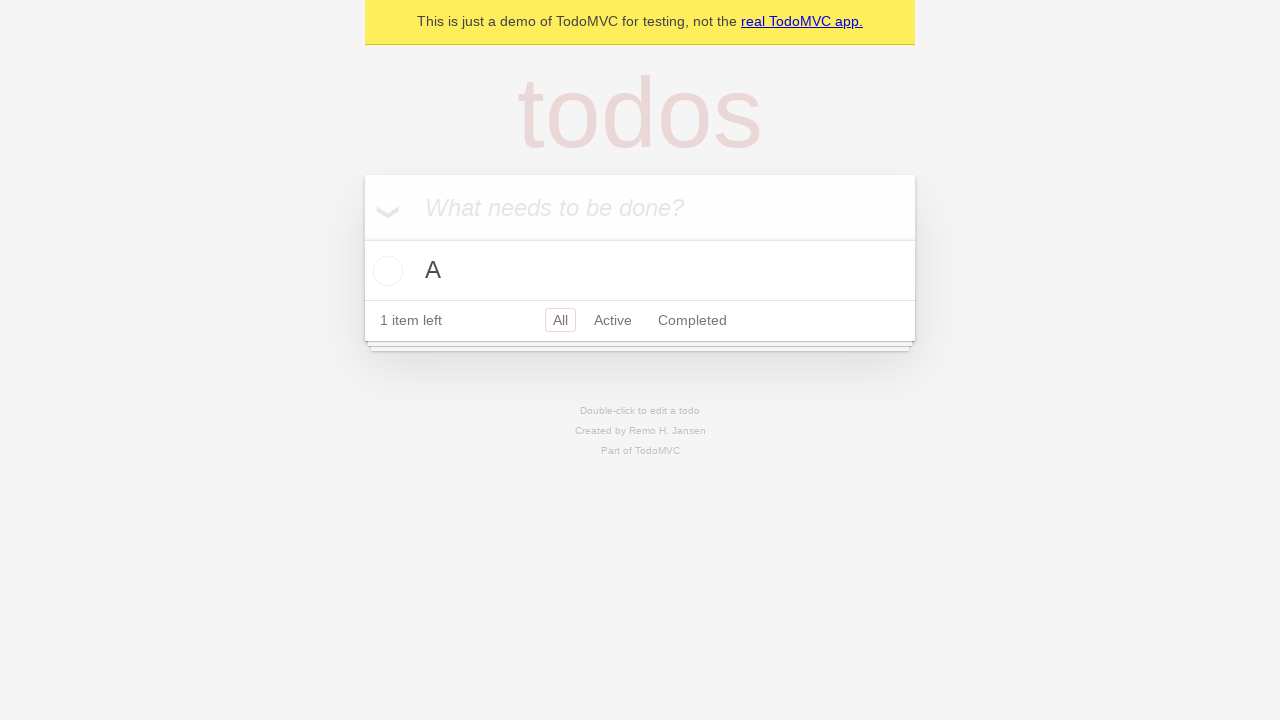

Verified the todo item text is 'A'
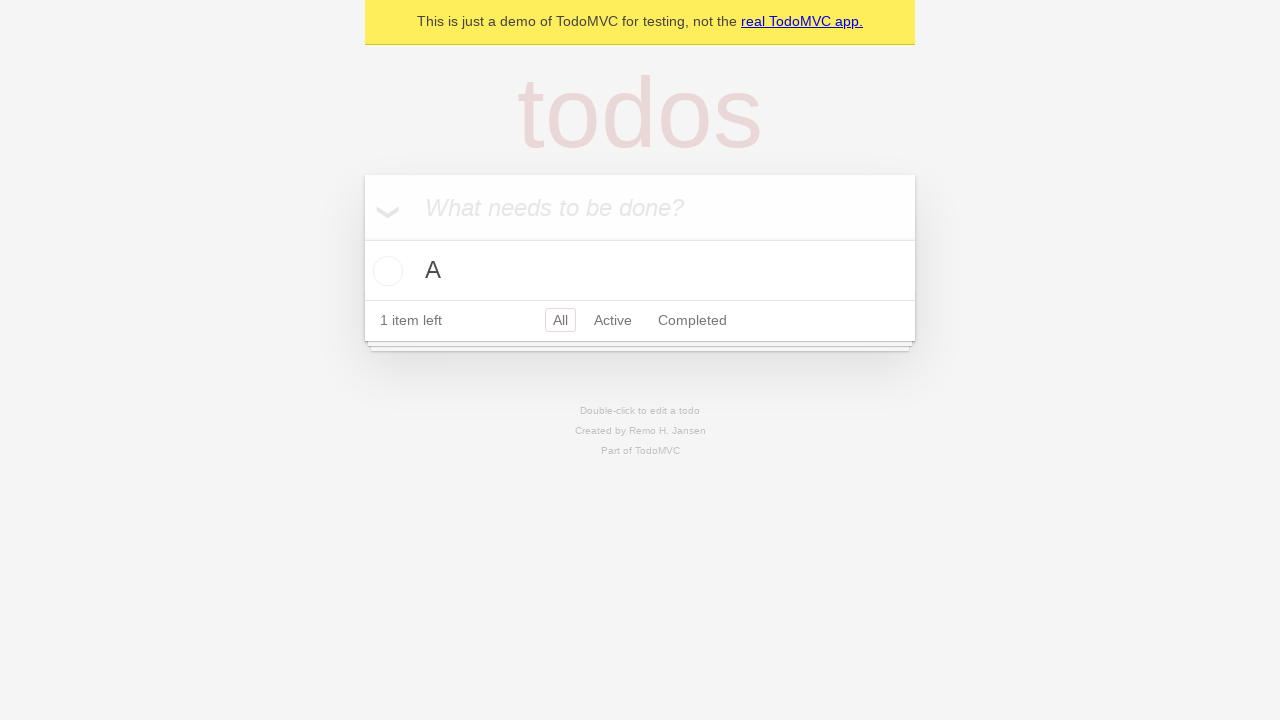

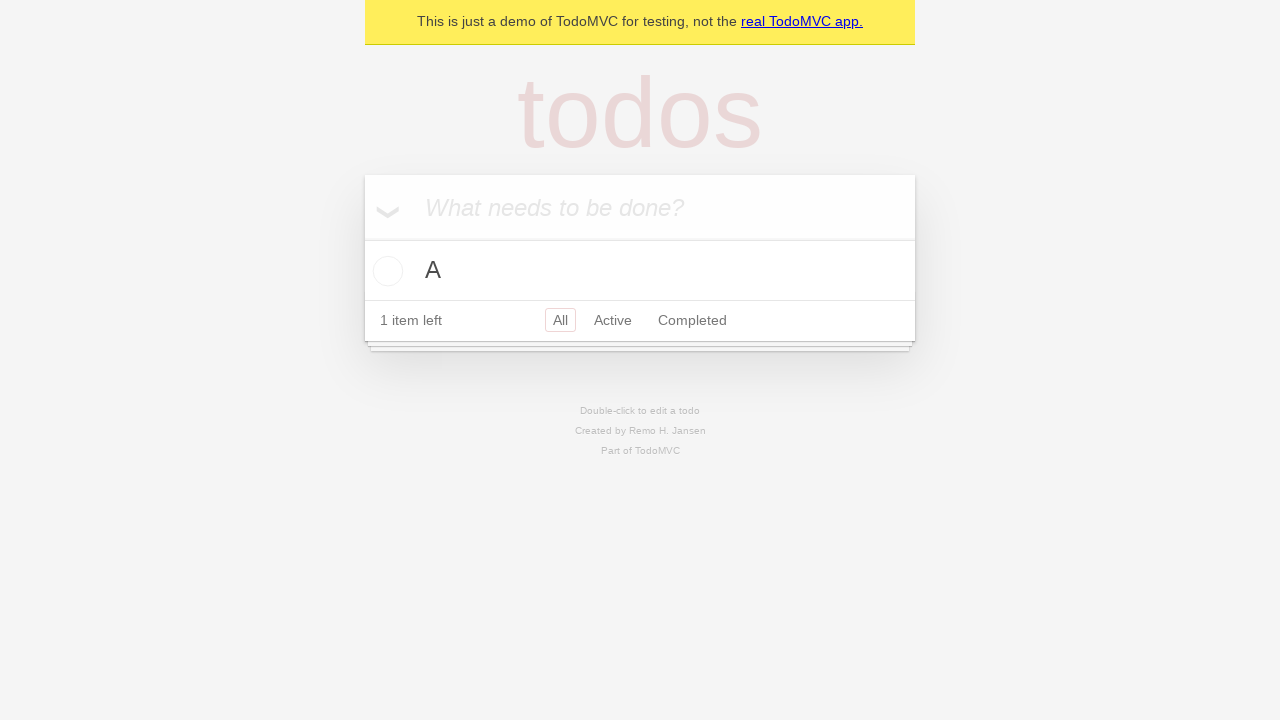